Tests date field manipulation on China's 12306 railway booking website by removing the readonly attribute from the date input and setting a custom date value

Starting URL: https://kyfw.12306.cn/otn/index/init

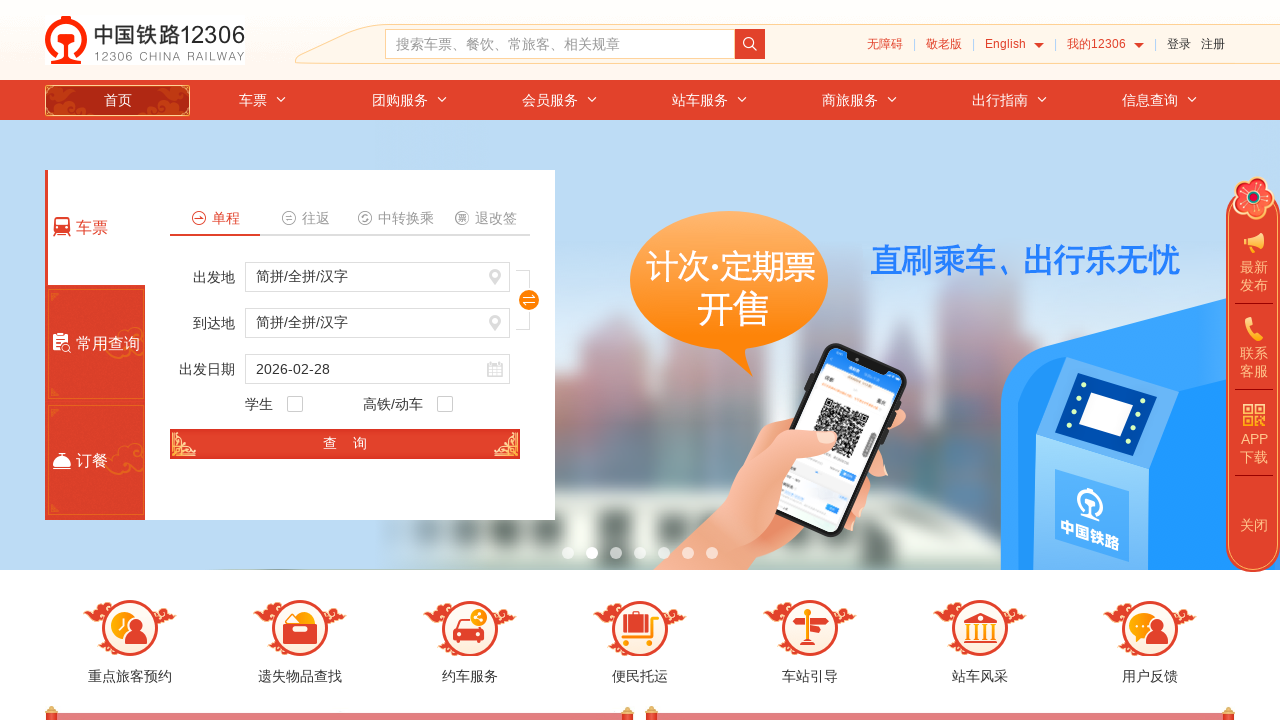

Removed readonly attribute from train date input field
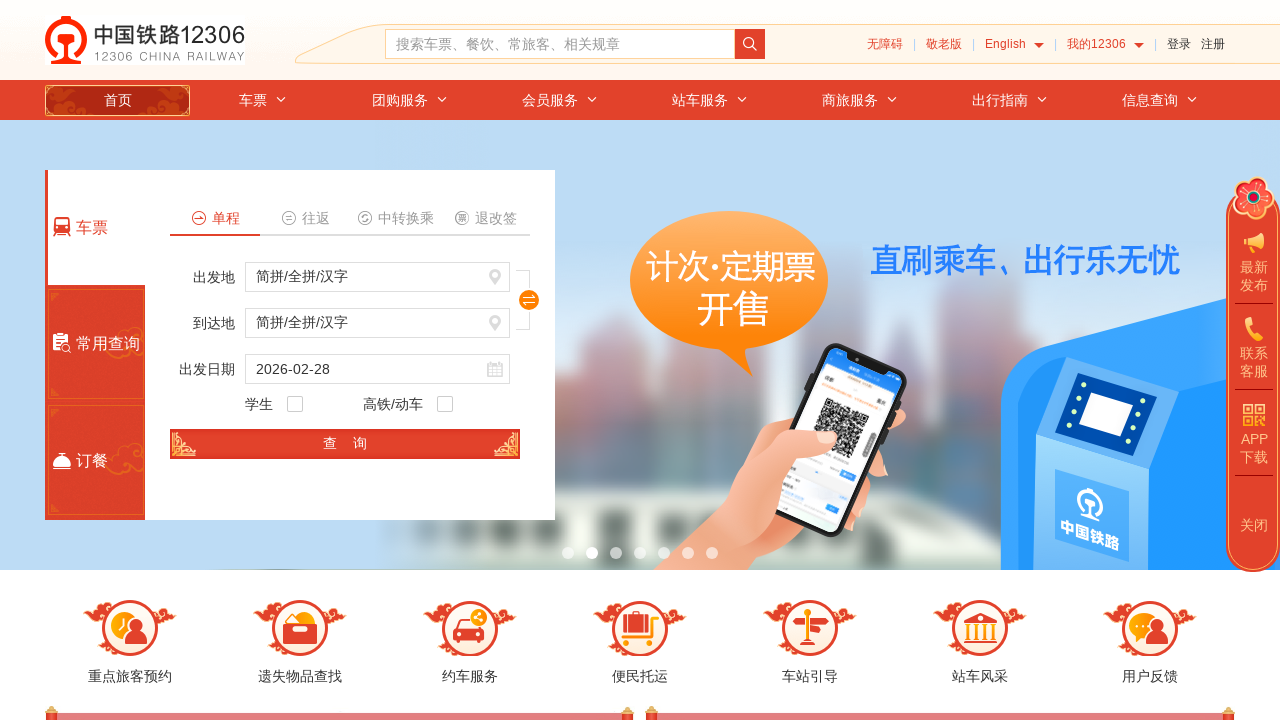

Set train date field value to 2025-03-15
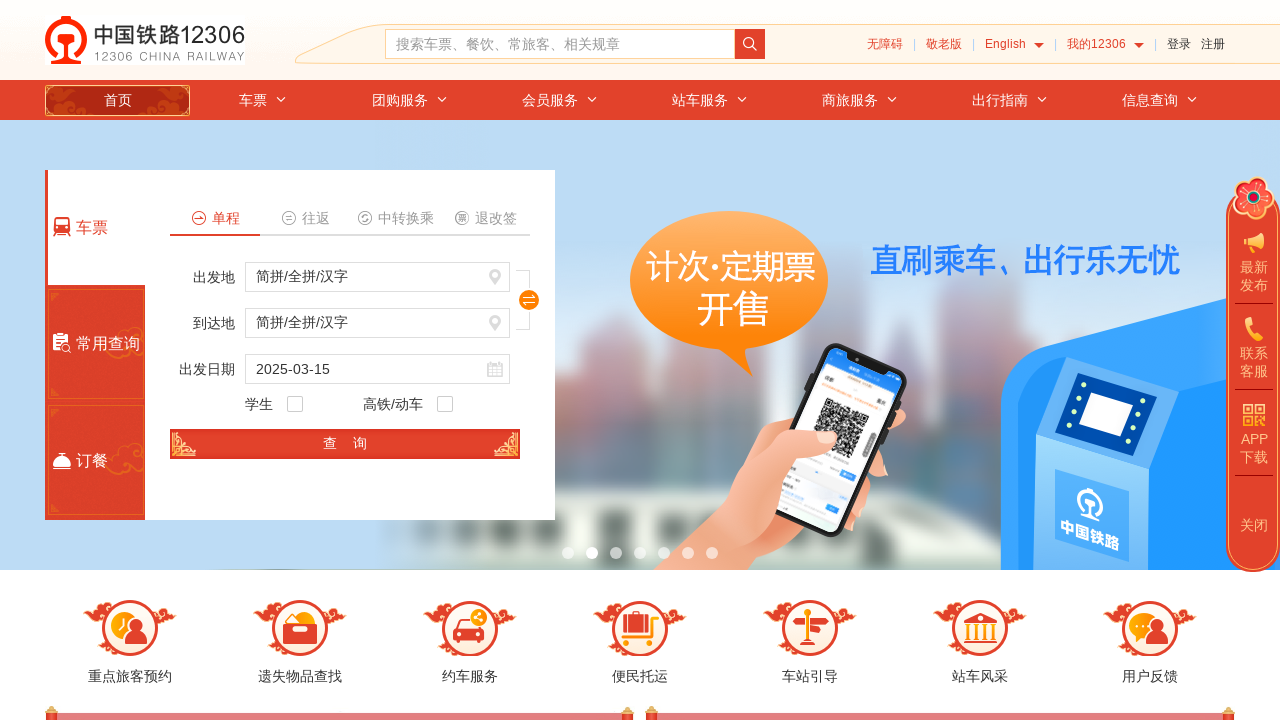

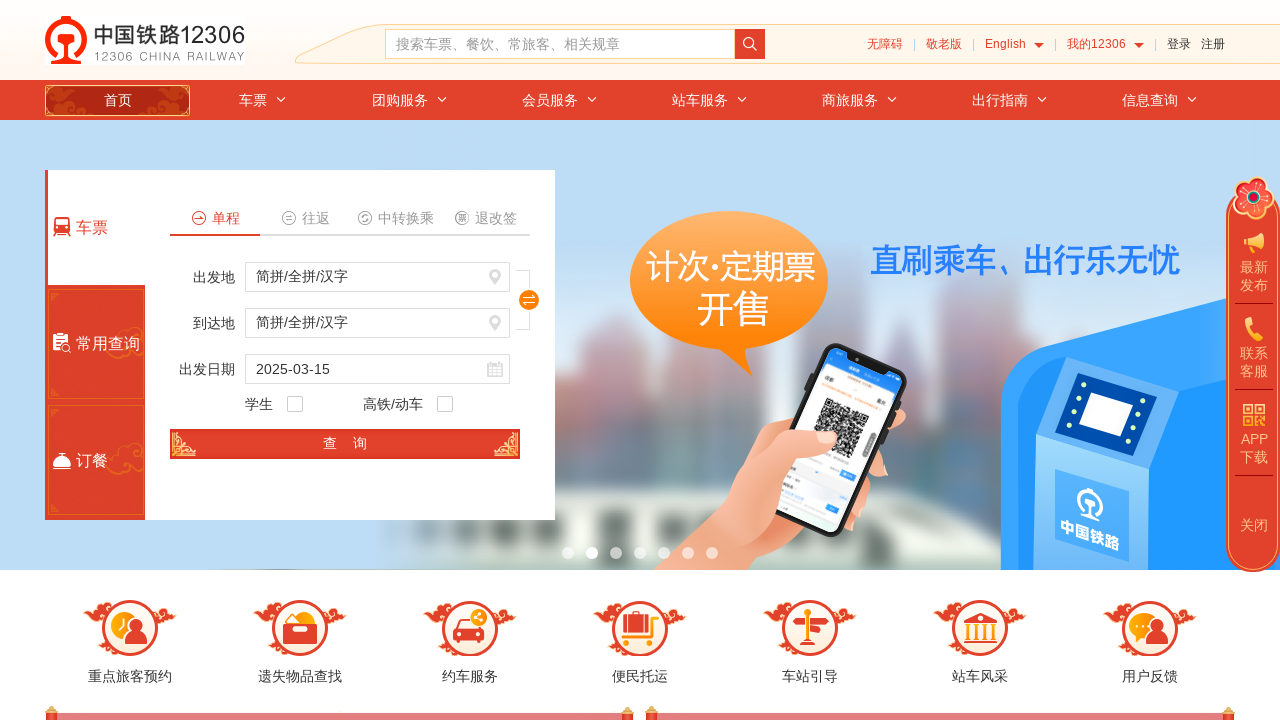